Tests confirm alert functionality by triggering and both accepting and dismissing confirm dialogs

Starting URL: https://www.hyrtutorials.com/p/alertsdemo.html

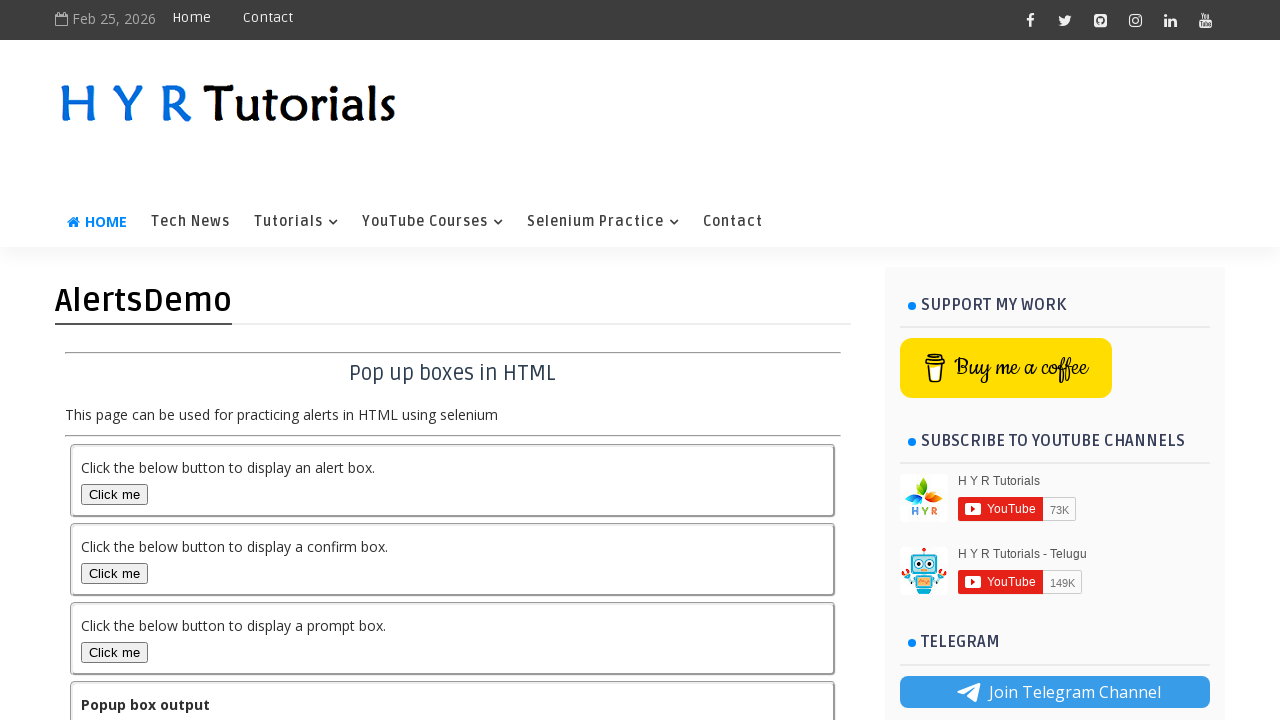

Clicked confirm box button to trigger first confirm dialog at (114, 573) on #confirmBox
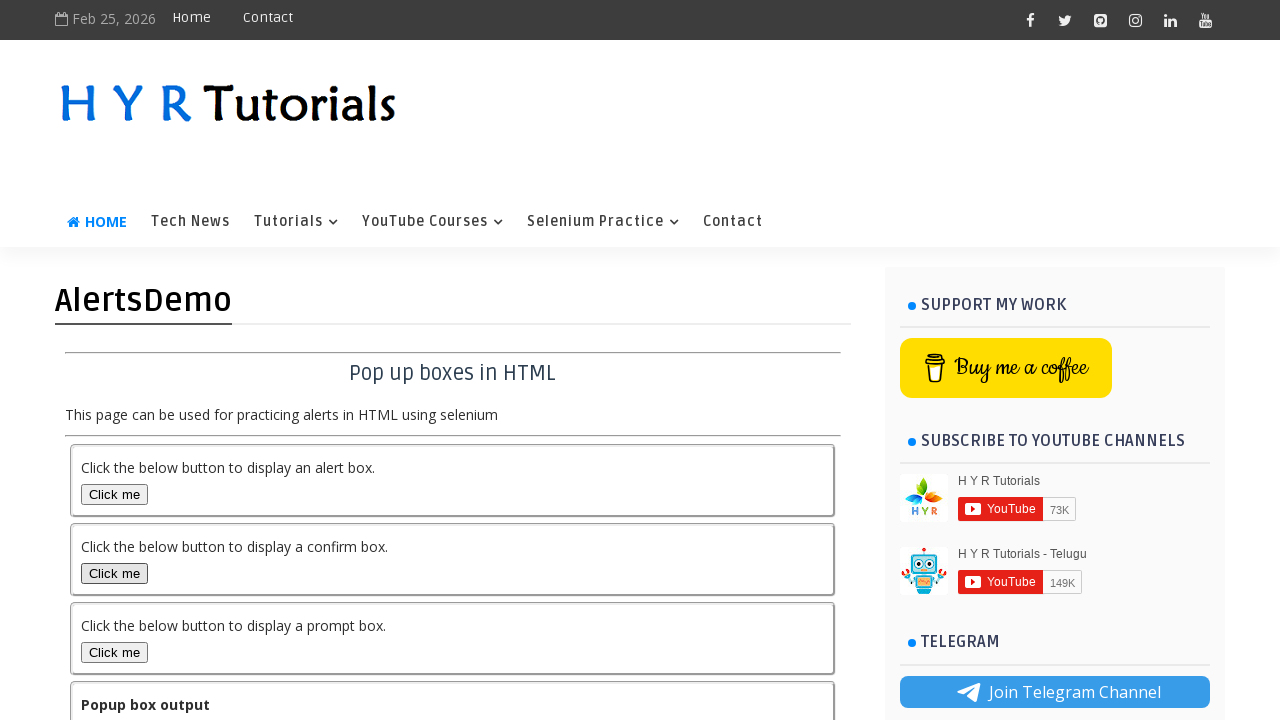

Set up dialog handler to accept the confirm dialog
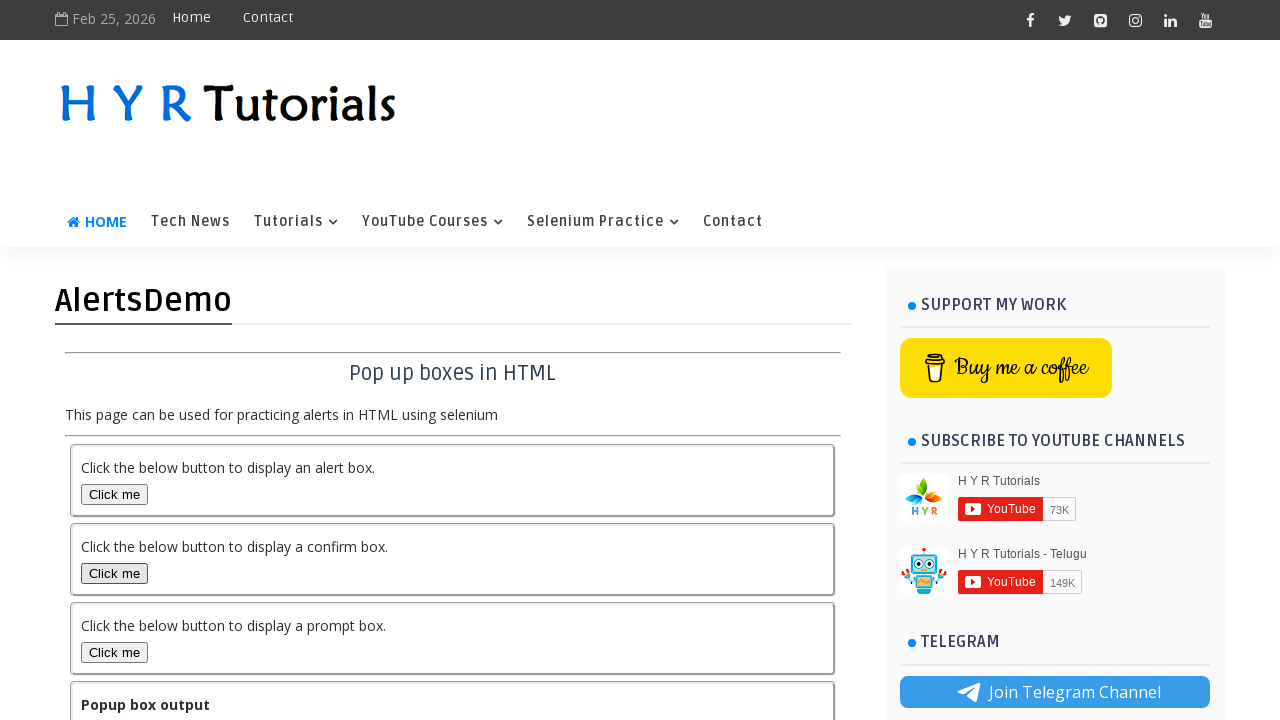

Clicked confirm box button to trigger second confirm dialog at (114, 573) on #confirmBox
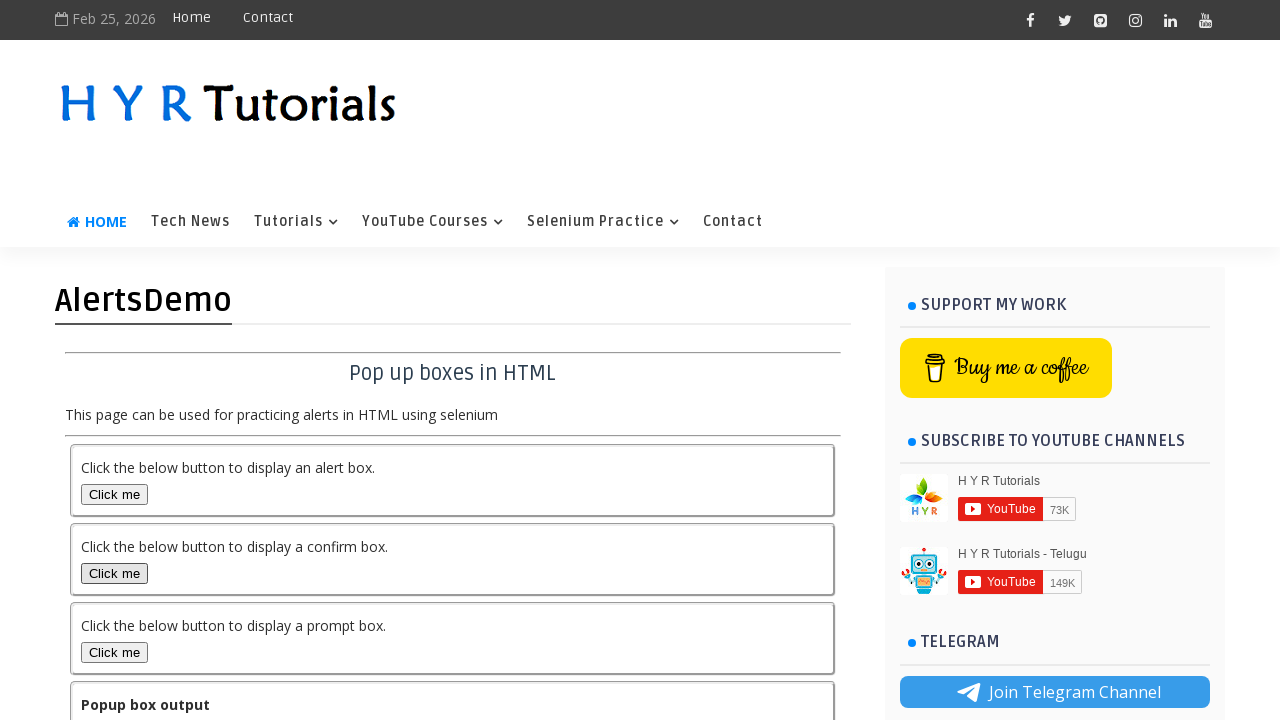

Set up dialog handler to dismiss the confirm dialog
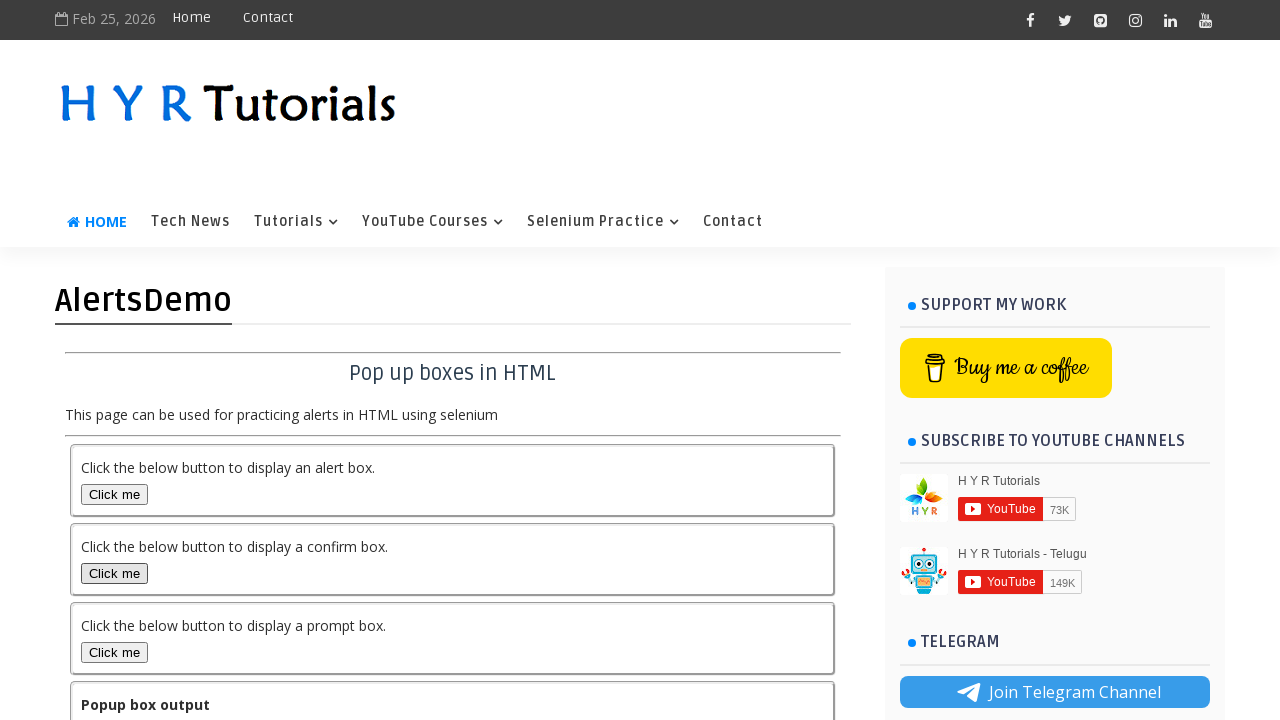

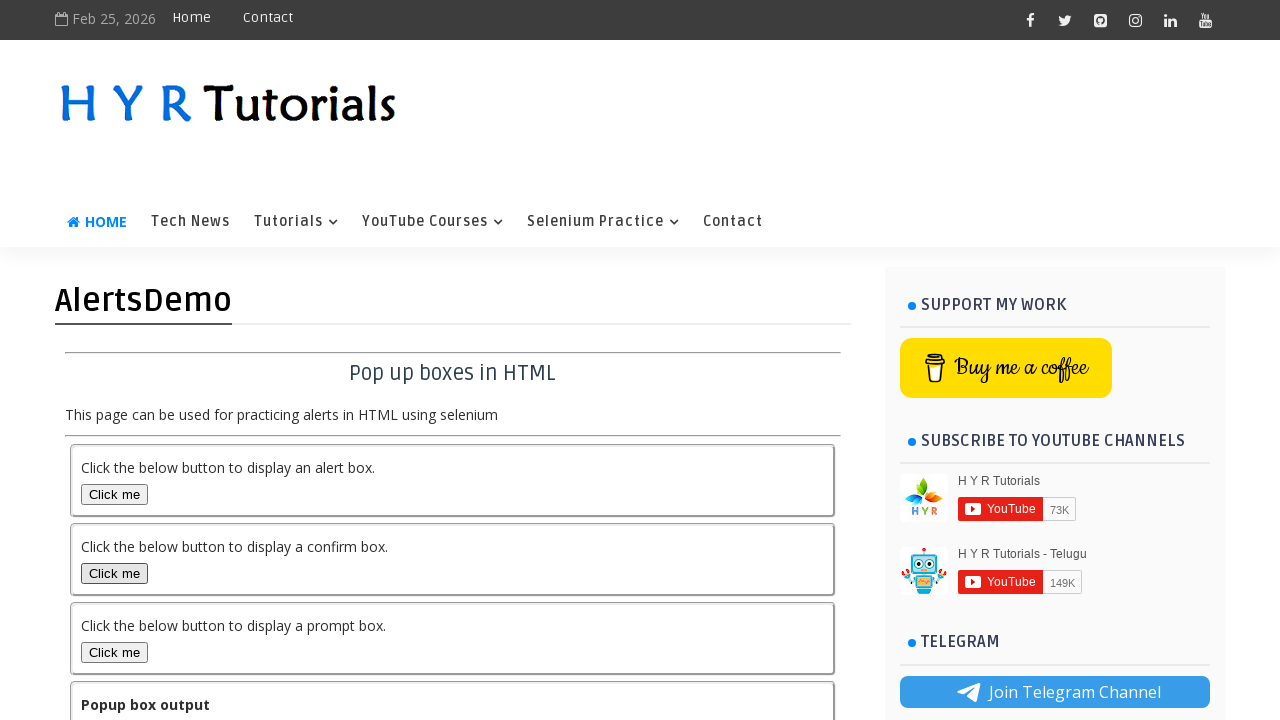